Opens the Rahul Shetty Academy homepage and verifies the page loads by checking the title, URL, and page source are accessible.

Starting URL: https://rahulshettyacademy.com/

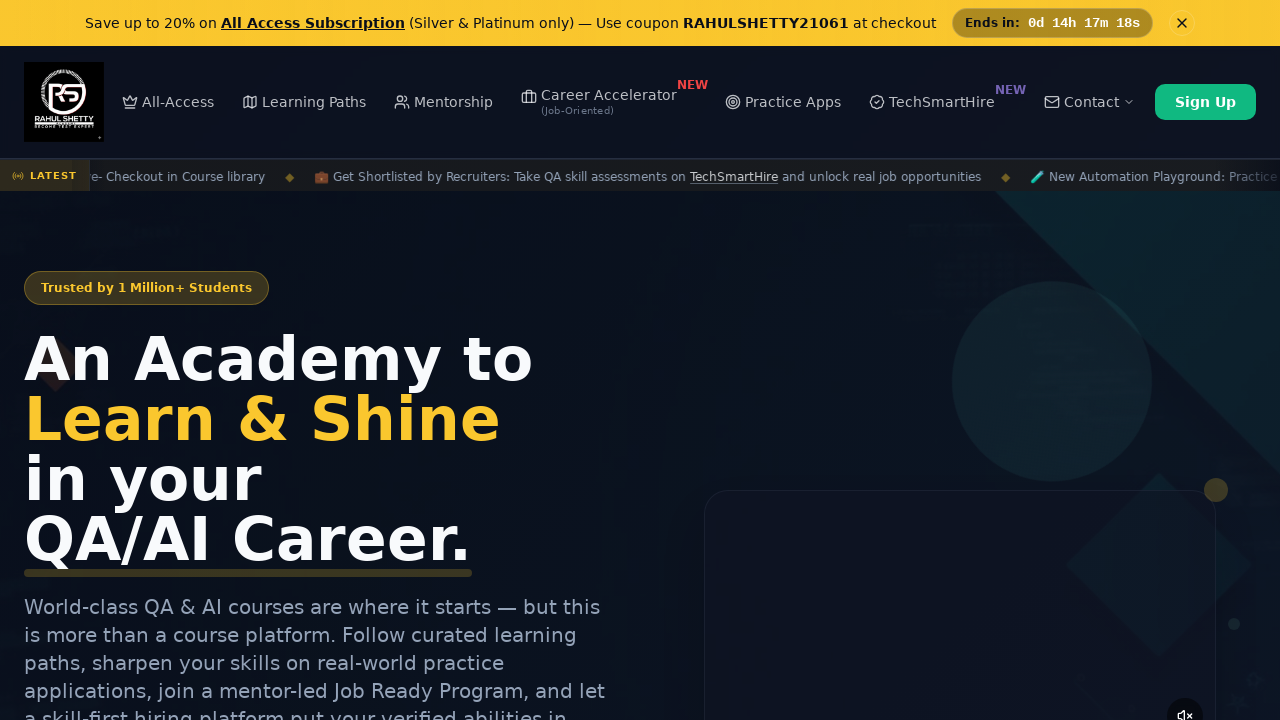

Waited for page to reach domcontentloaded state
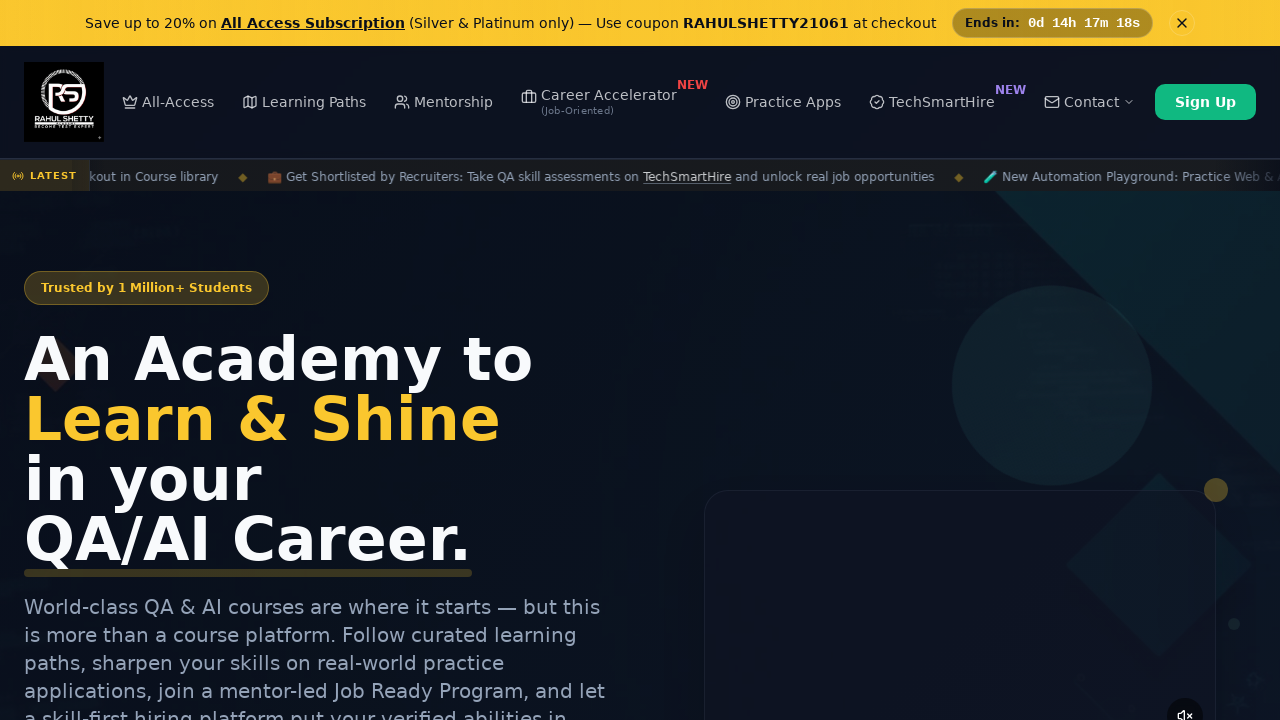

Retrieved page title: Rahul Shetty Academy | QA Automation, Playwright, AI Testing & Online Training
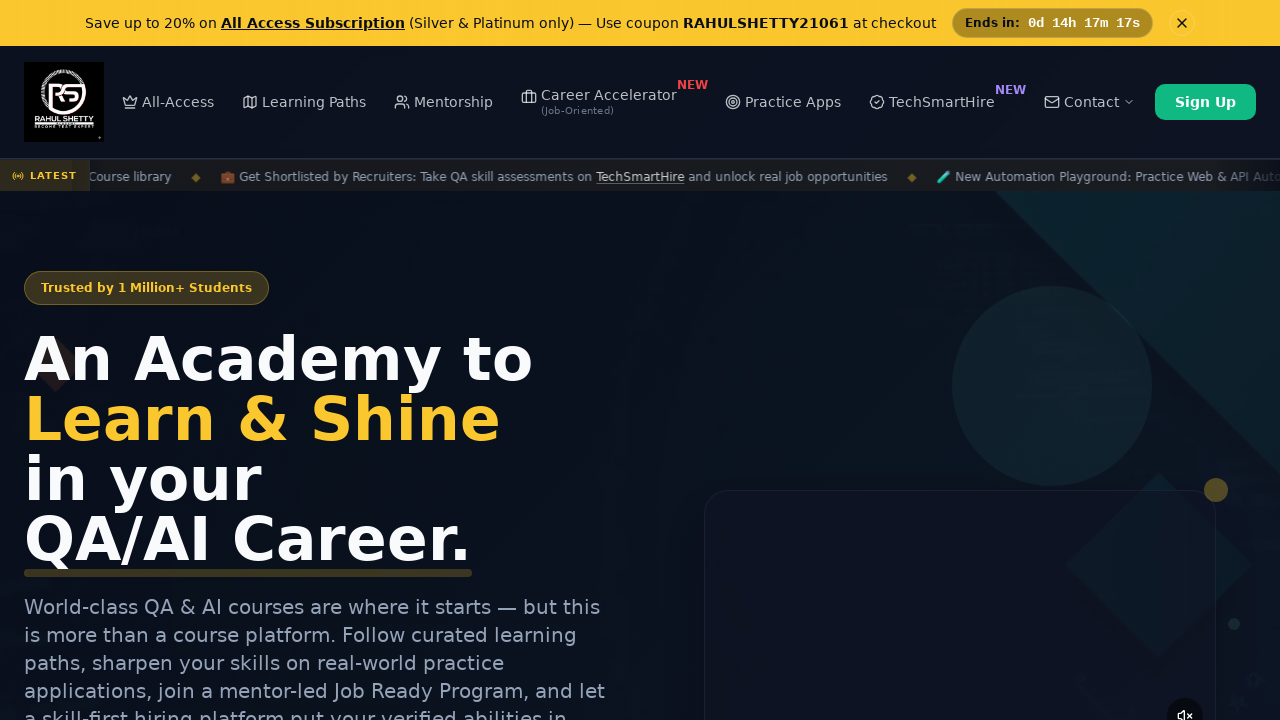

Retrieved current URL: https://rahulshettyacademy.com/
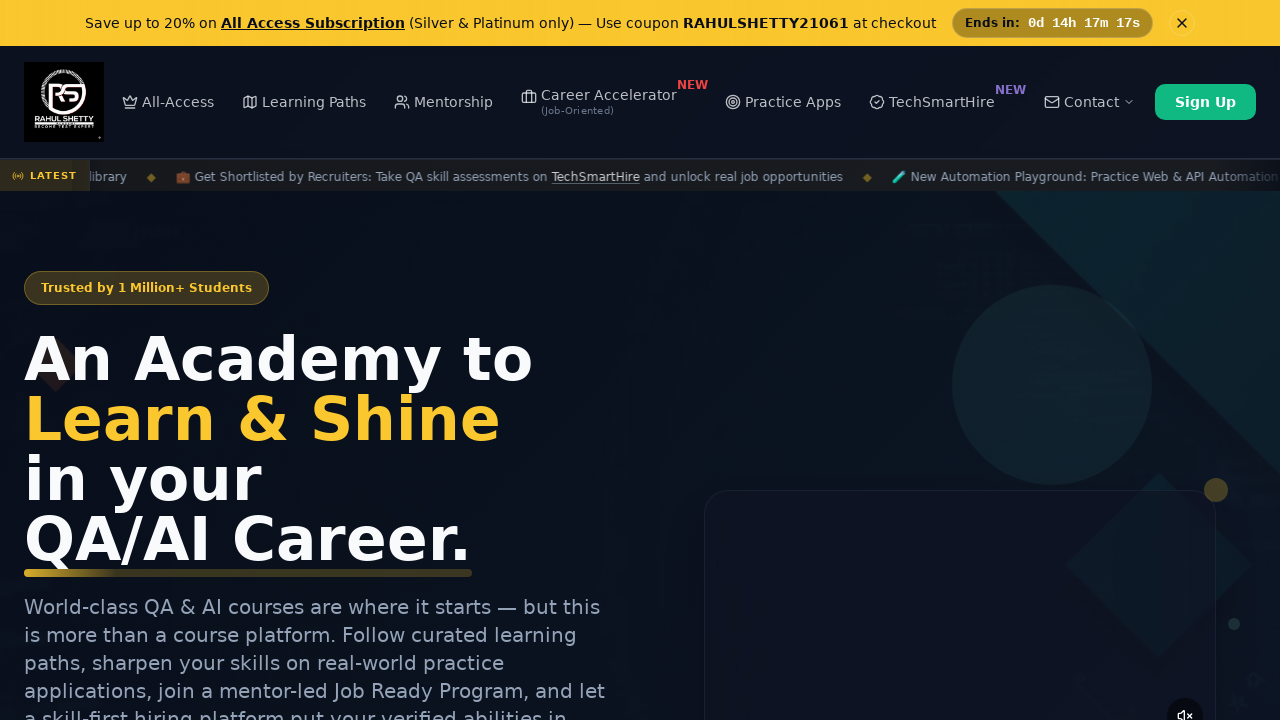

Retrieved page source content (157808 characters)
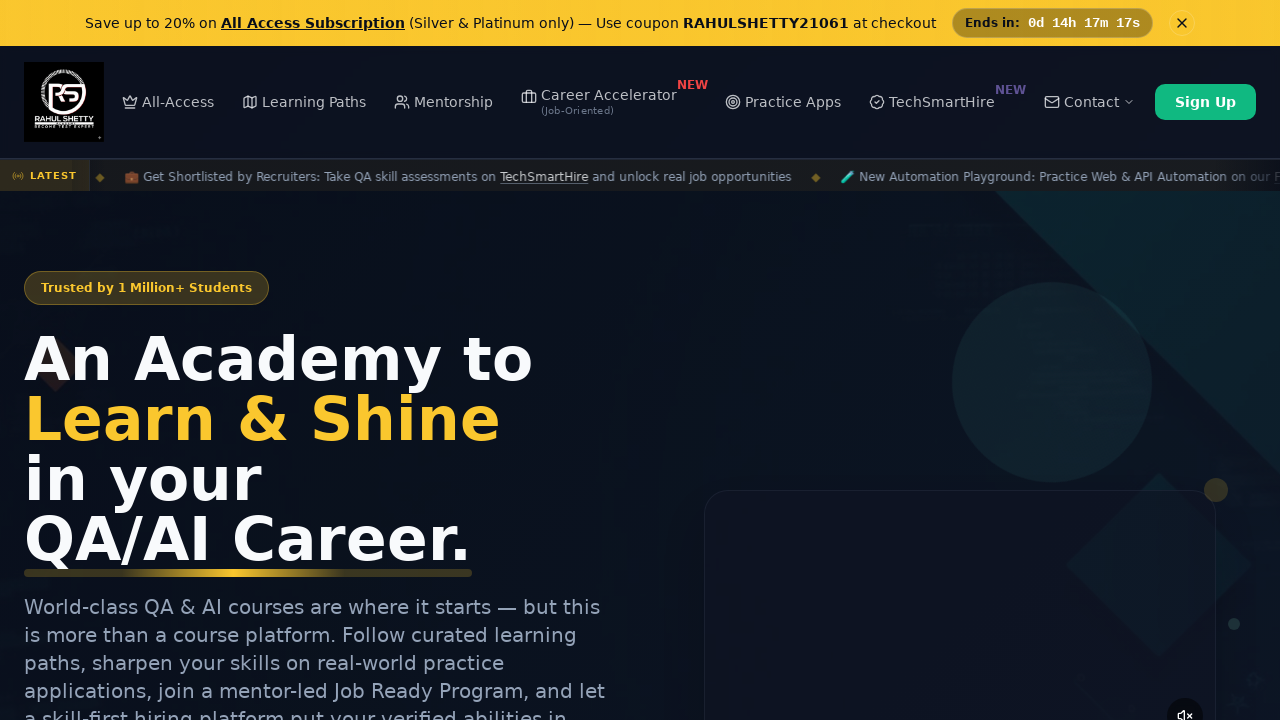

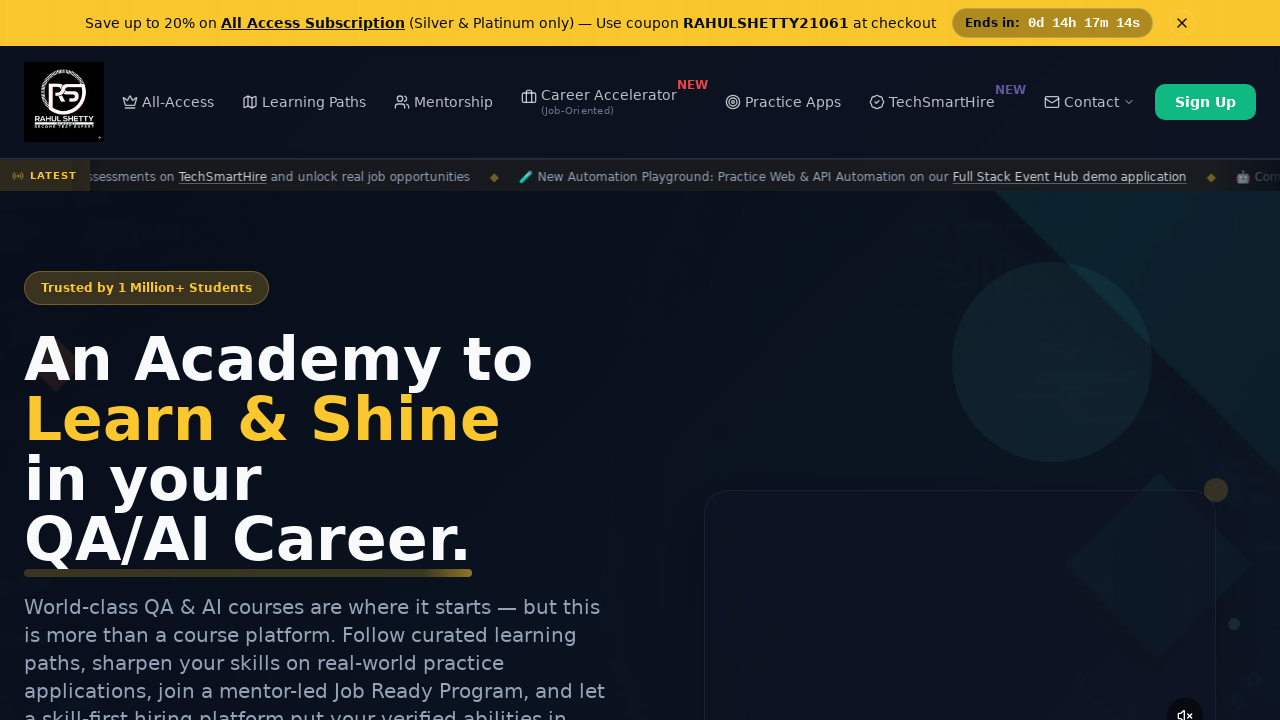